Tests that clicking the "Make appointment" button on the homepage navigates to the login/profile page by verifying the URL changes correctly.

Starting URL: https://katalon-demo-cura.herokuapp.com/

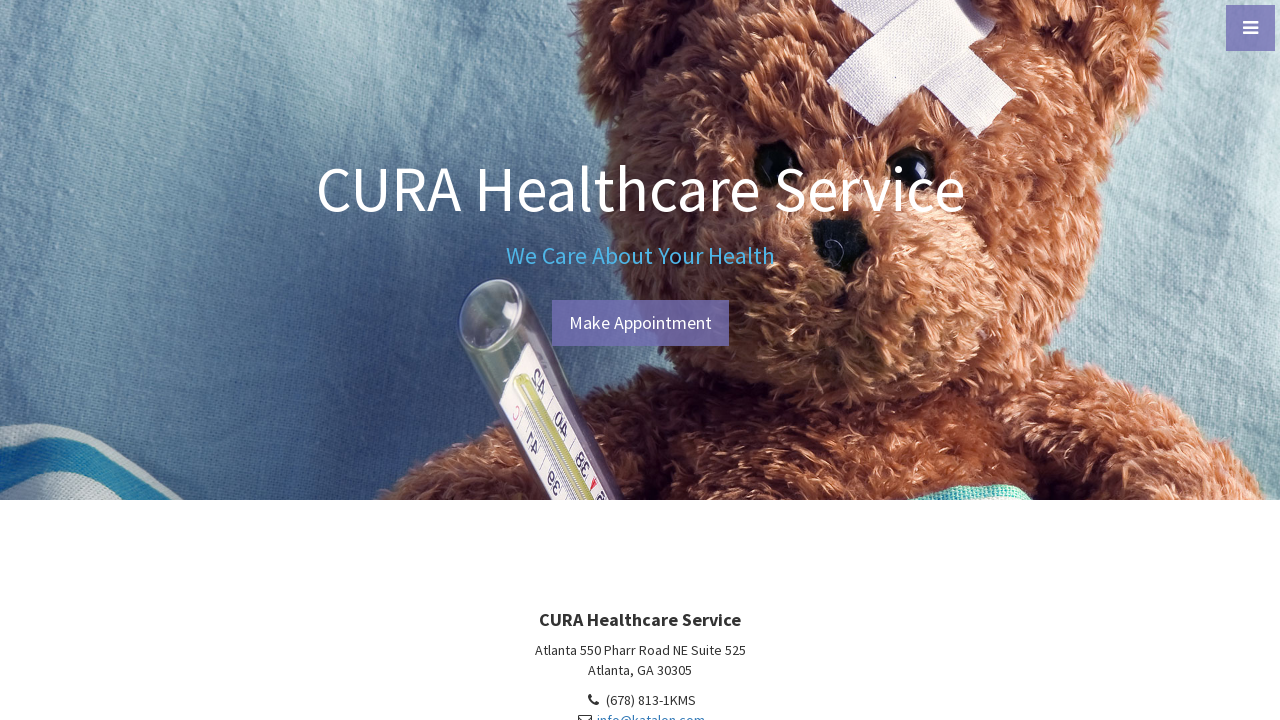

Clicked 'Make appointment' button on homepage at (640, 323) on #btn-make-appointment
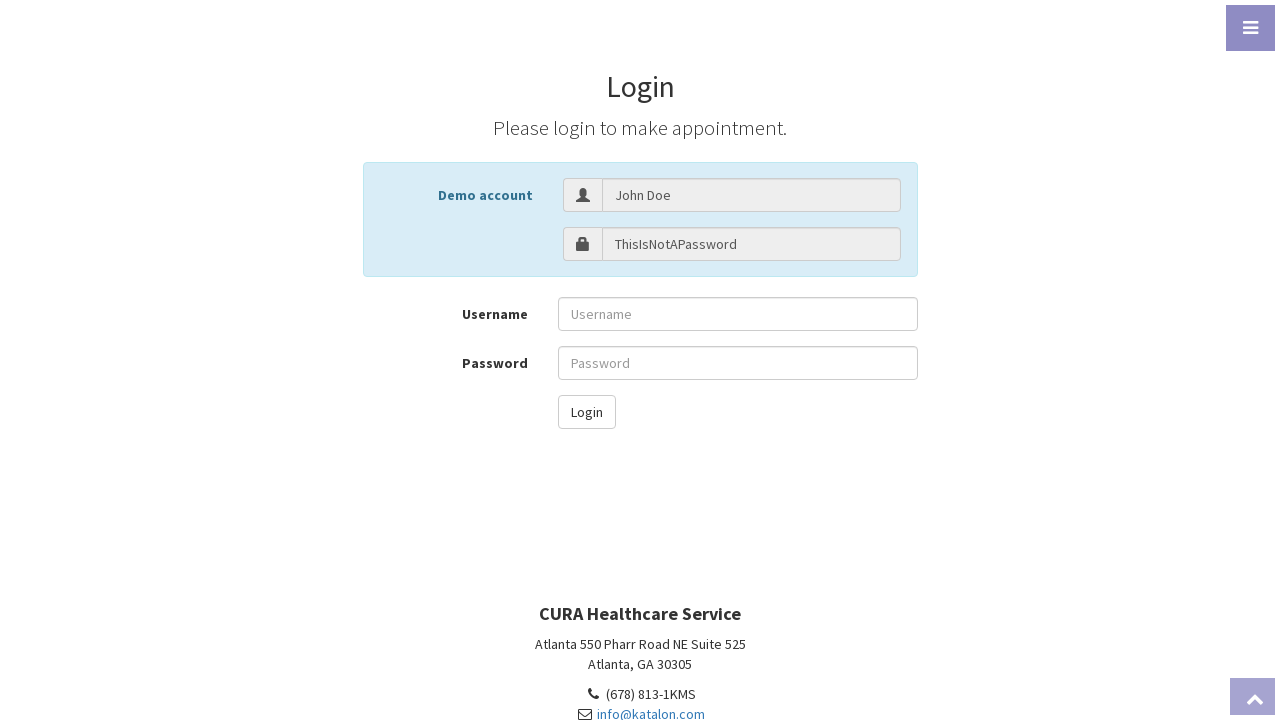

Verified navigation to login/profile page - URL changed correctly
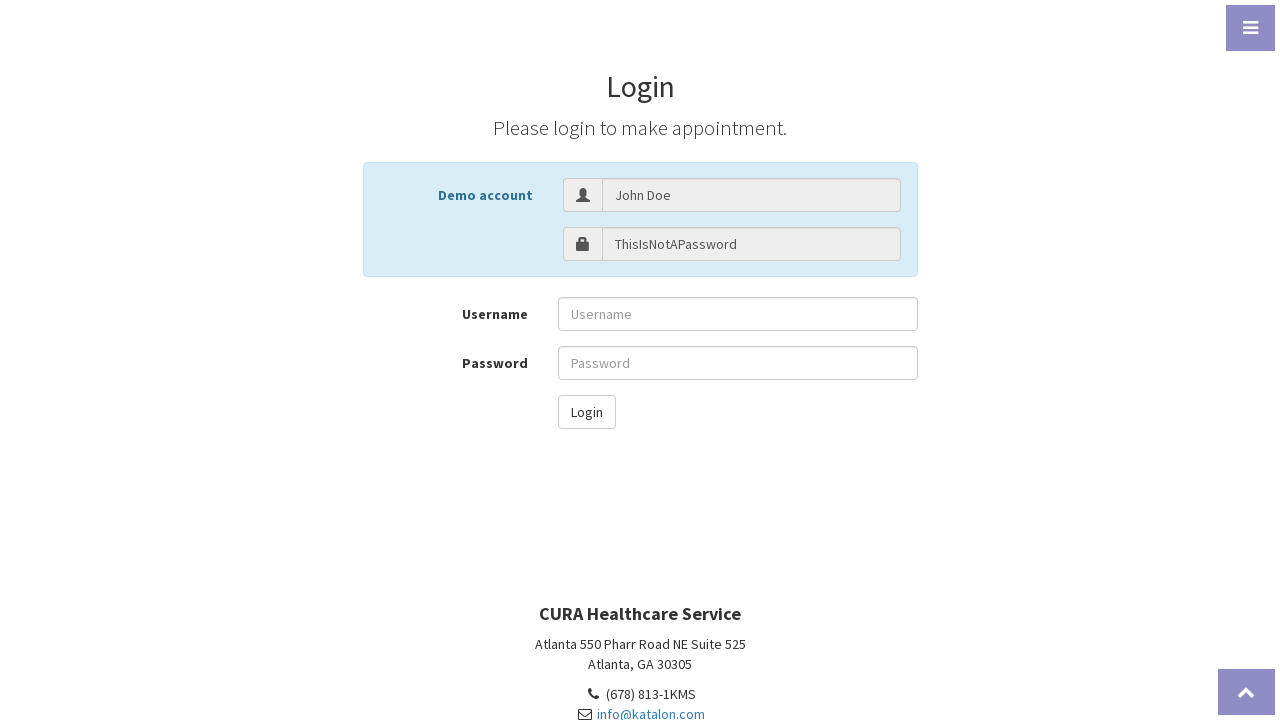

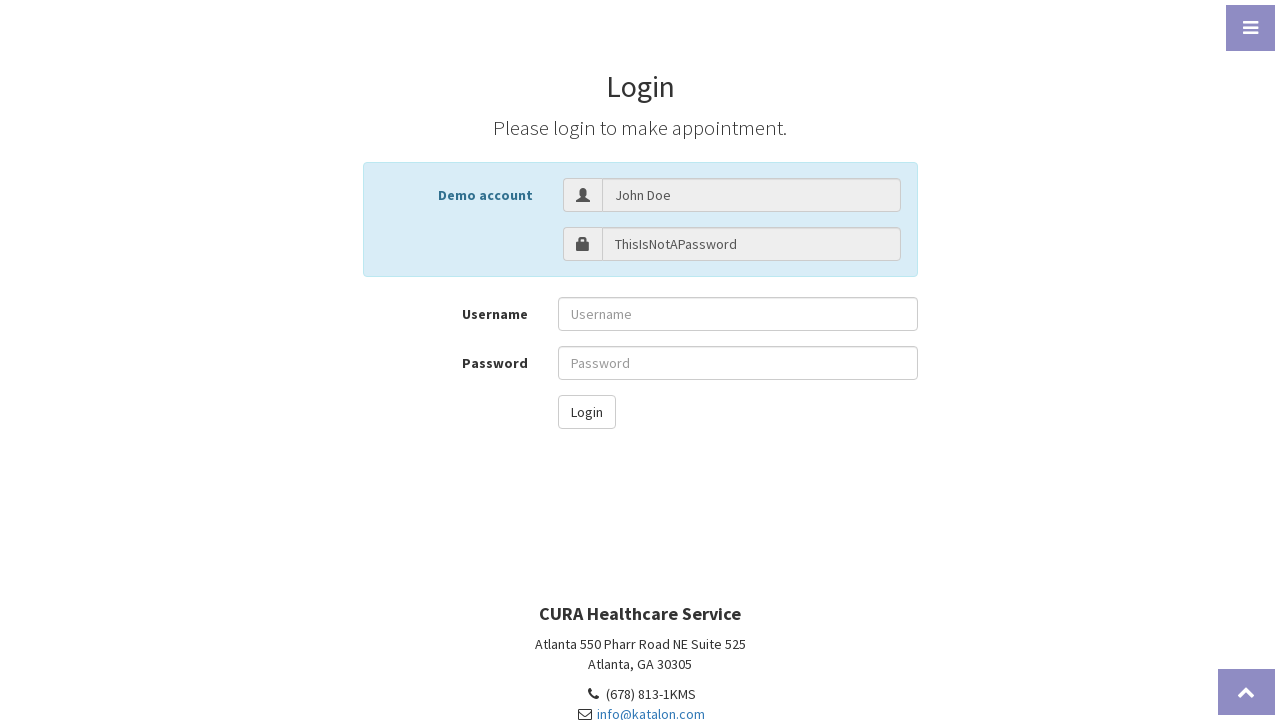